Tests form submission with multiple users by filling and submitting the form three times with different data

Starting URL: https://demoqa.com/automation-practice-form

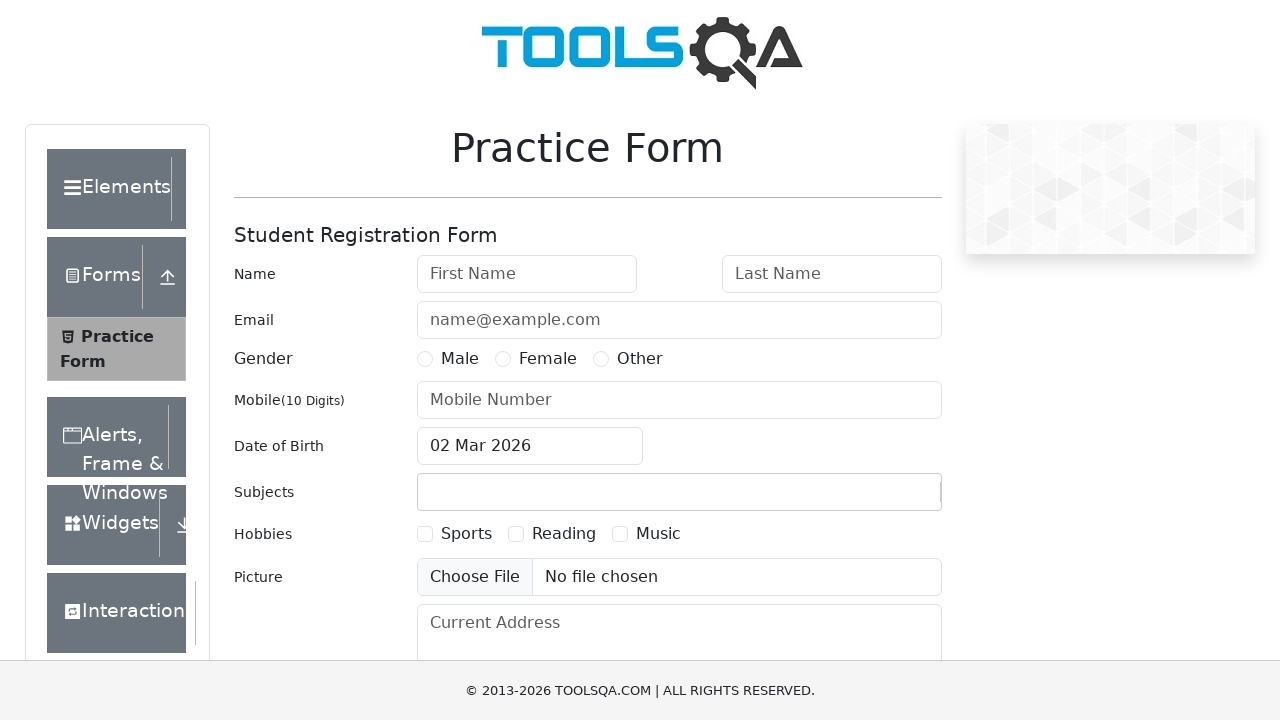

Filled first name with 'Jennifer' for user #1 on #firstName
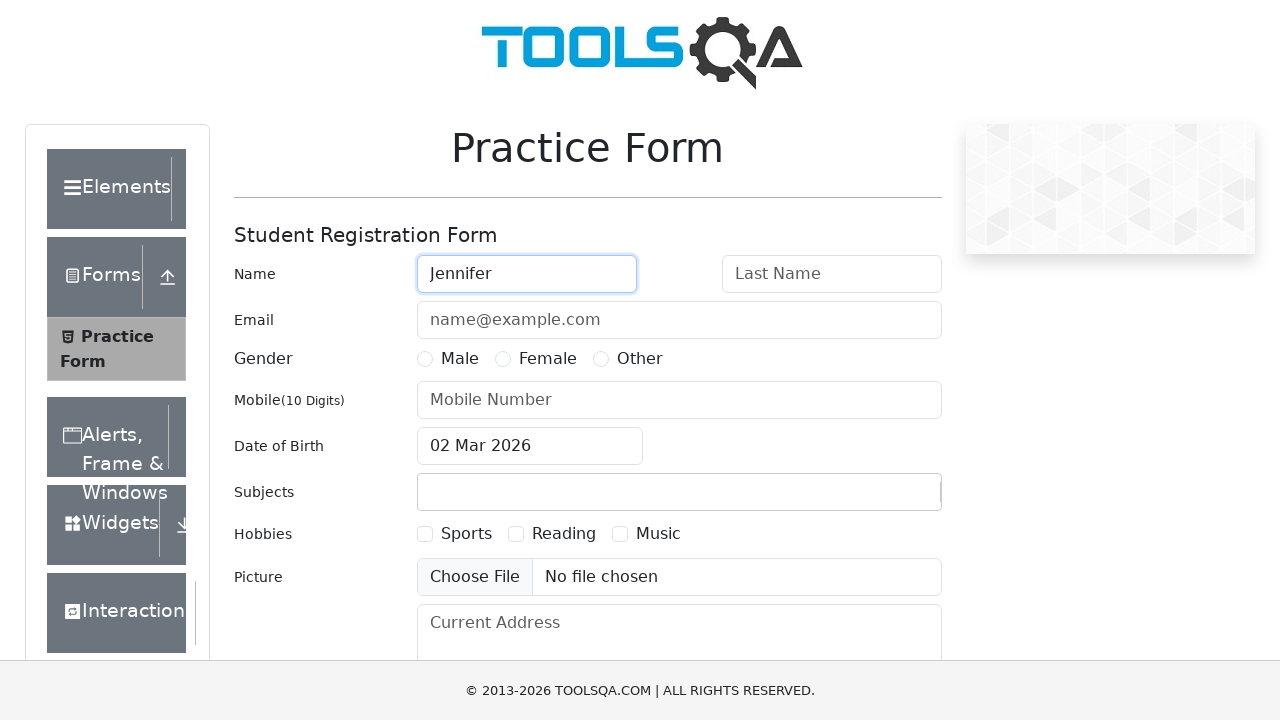

Filled last name with 'Garcia' for user #1 on #lastName
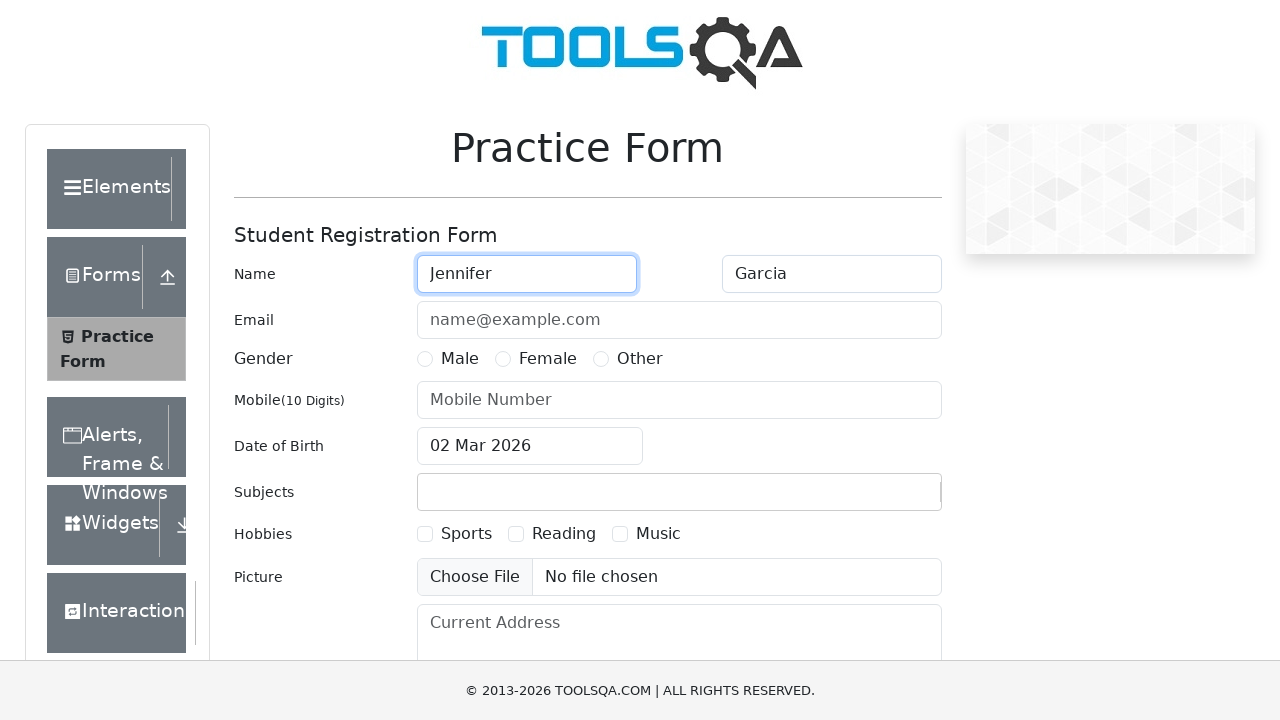

Filled email with 'jennifer.garcia@example.com' for user #1 on #userEmail
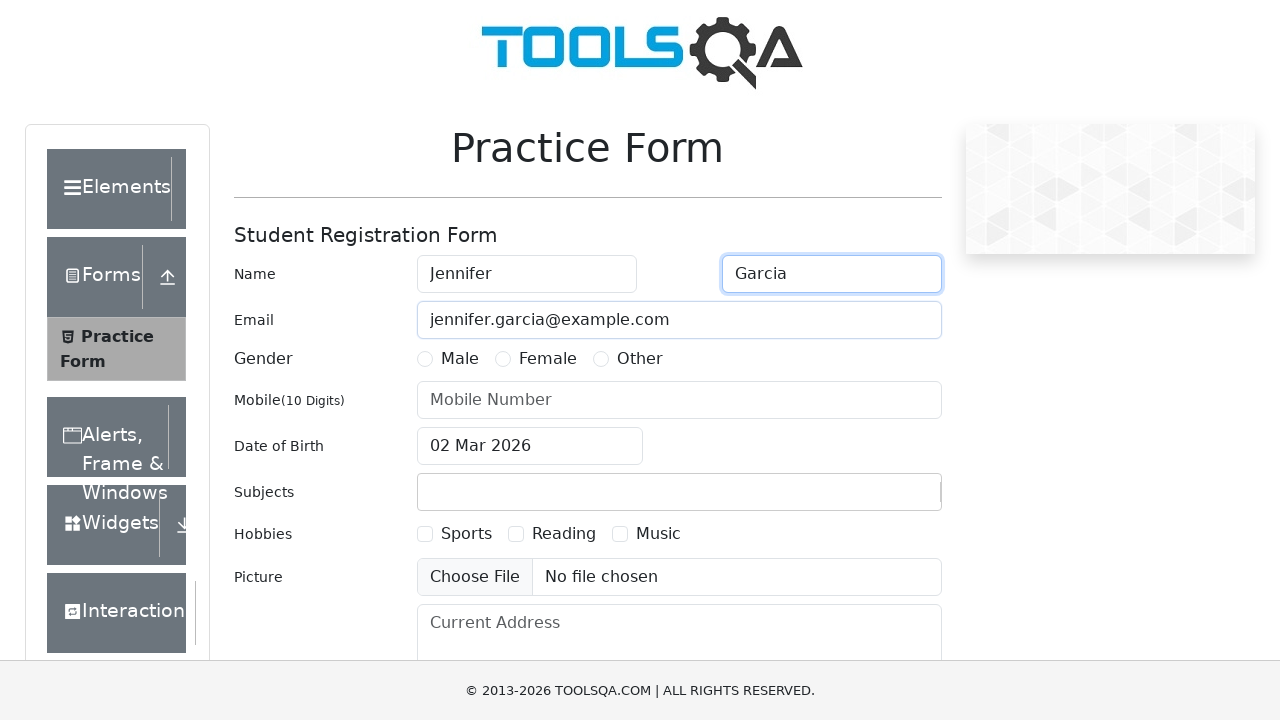

Selected Female gender for user #1 at (548, 359) on label[for='gender-radio-2']
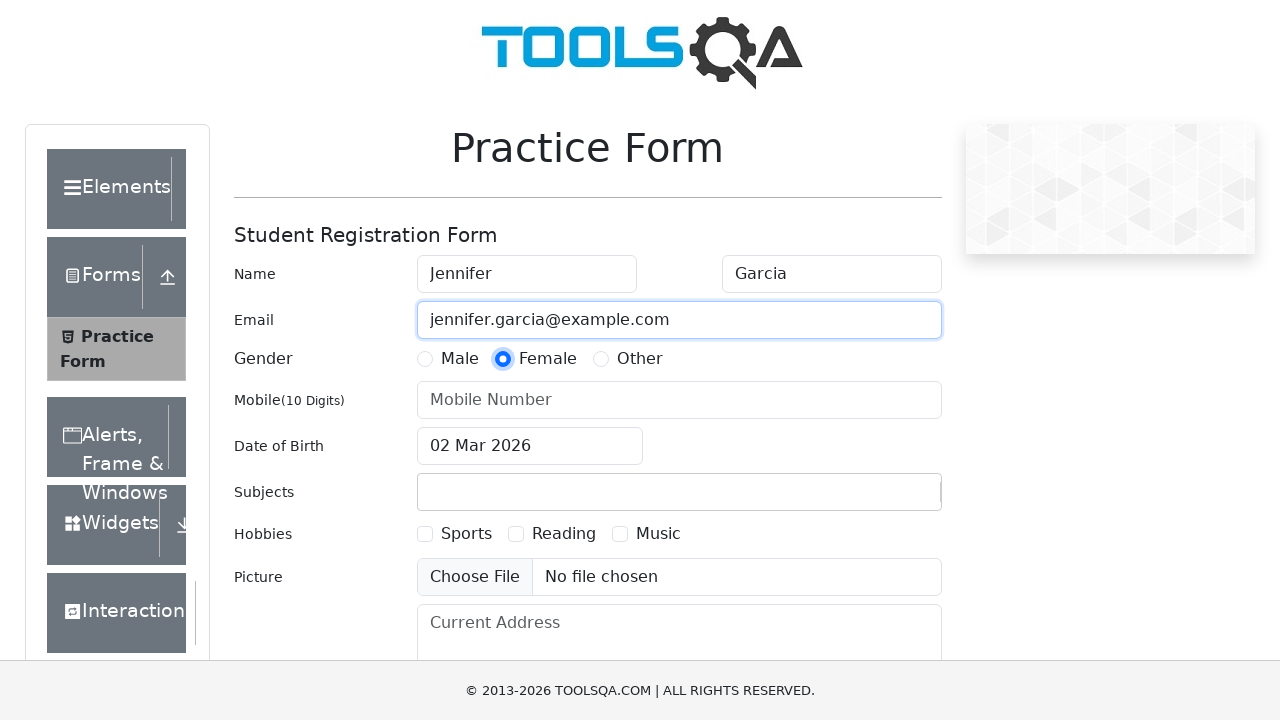

Filled phone number with '5559876543' for user #1 on #userNumber
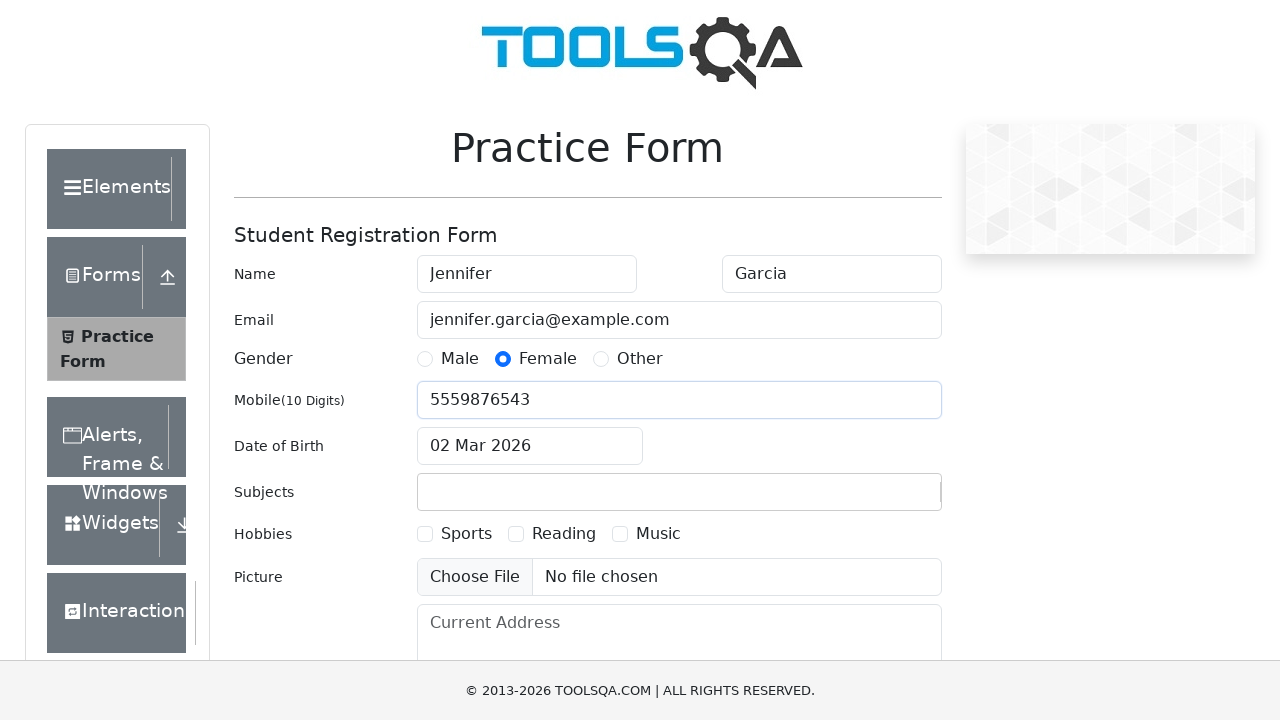

Filled address with '123 Oak Street, Boston' for user #1 on #currentAddress
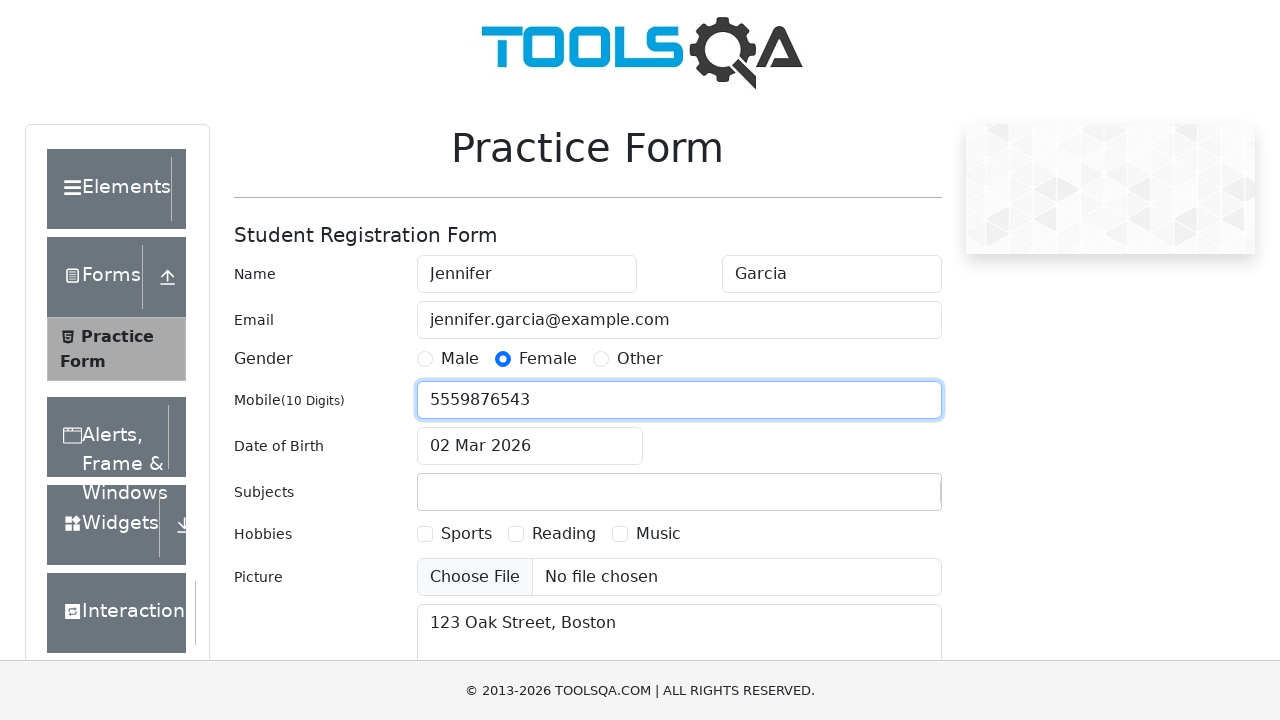

Submitted form for user #1 at (885, 499) on #submit
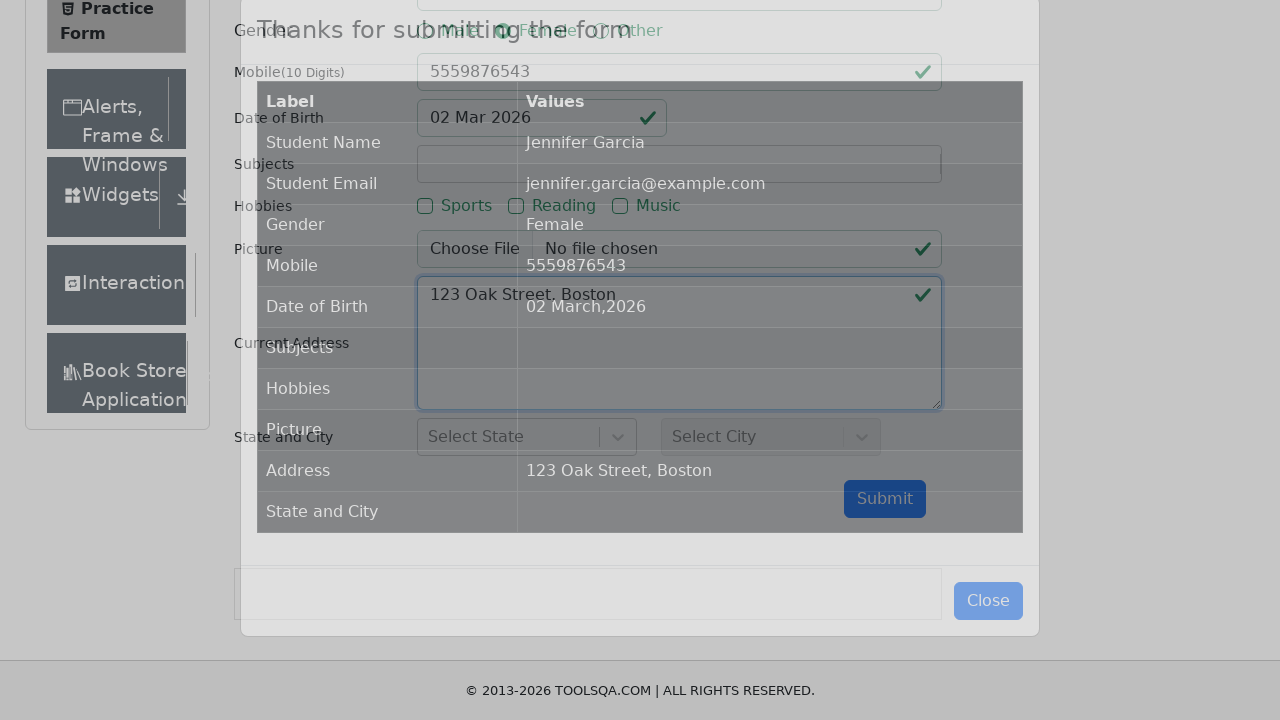

Confirmation modal appeared for user #1
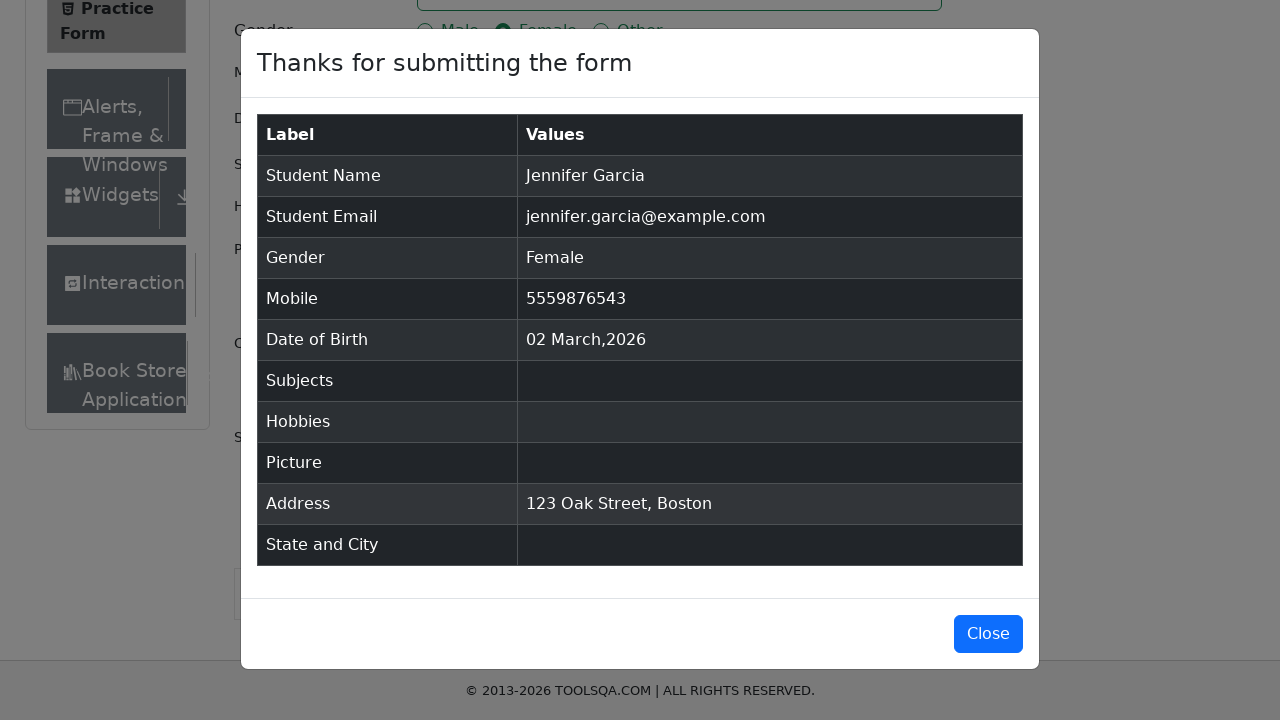

Closed confirmation modal for user #1 at (988, 634) on #closeLargeModal
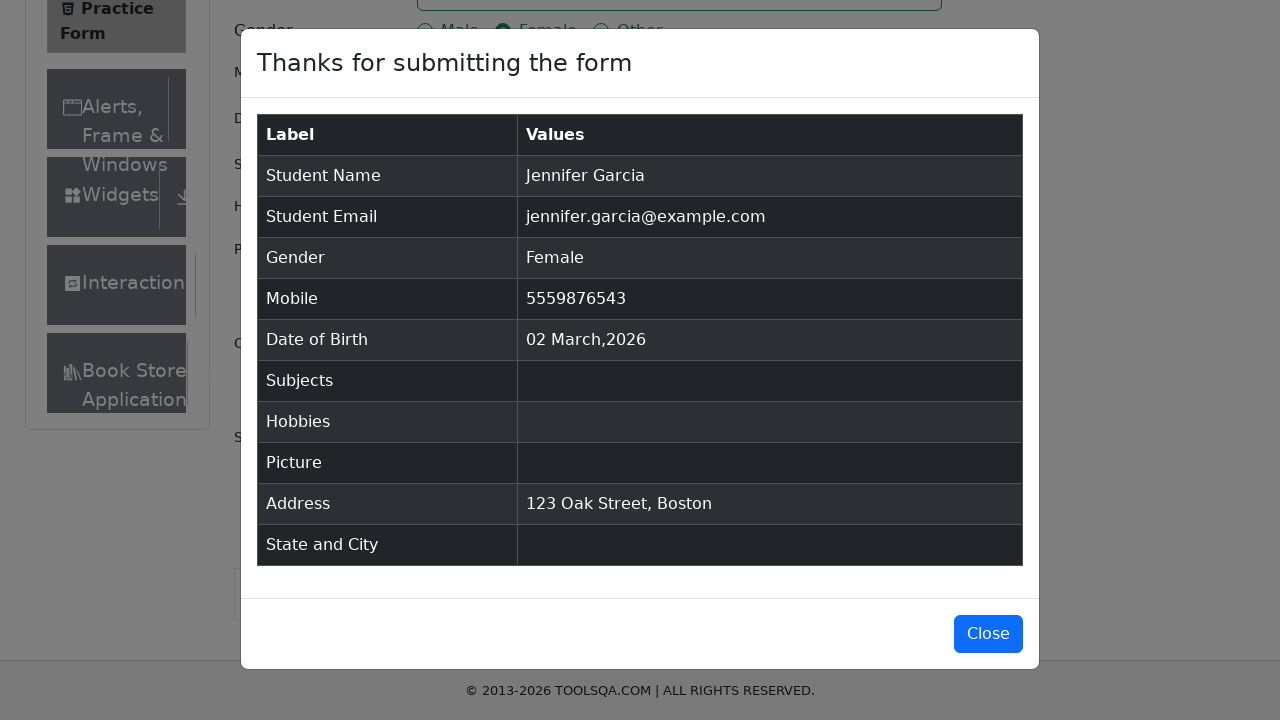

Navigated back to form for user #2
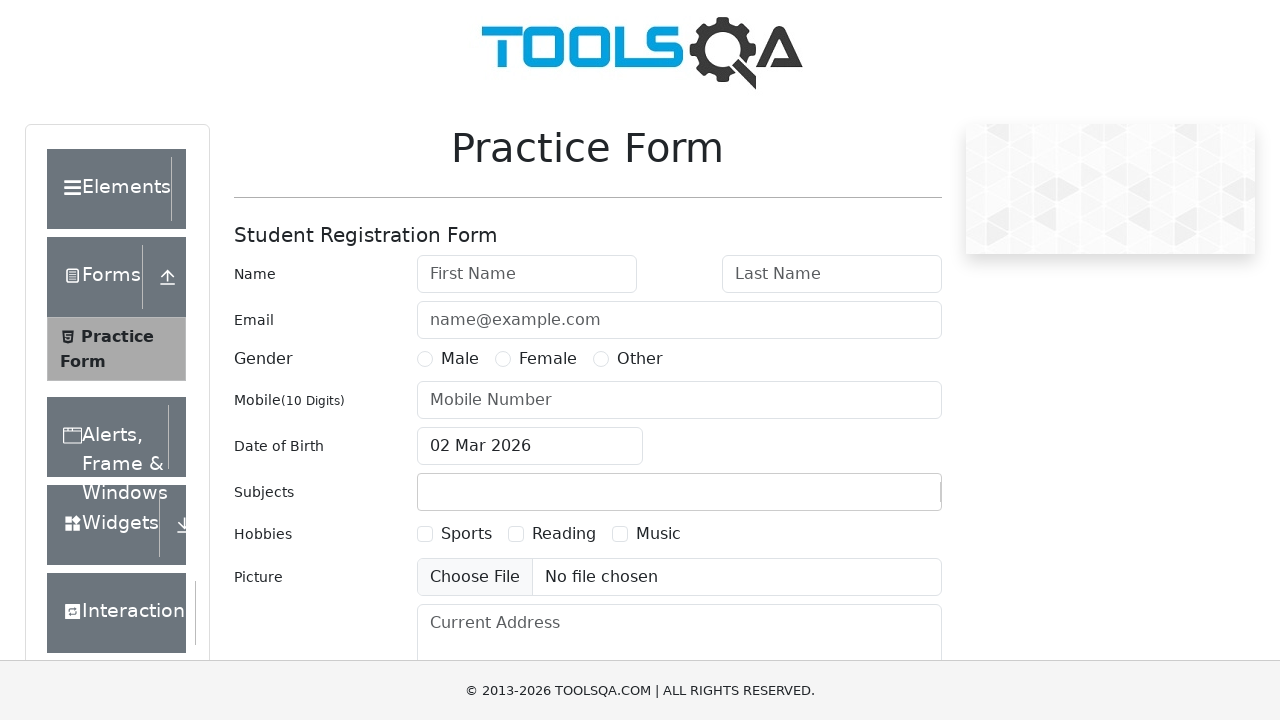

Filled first name with 'Robert' for user #2 on #firstName
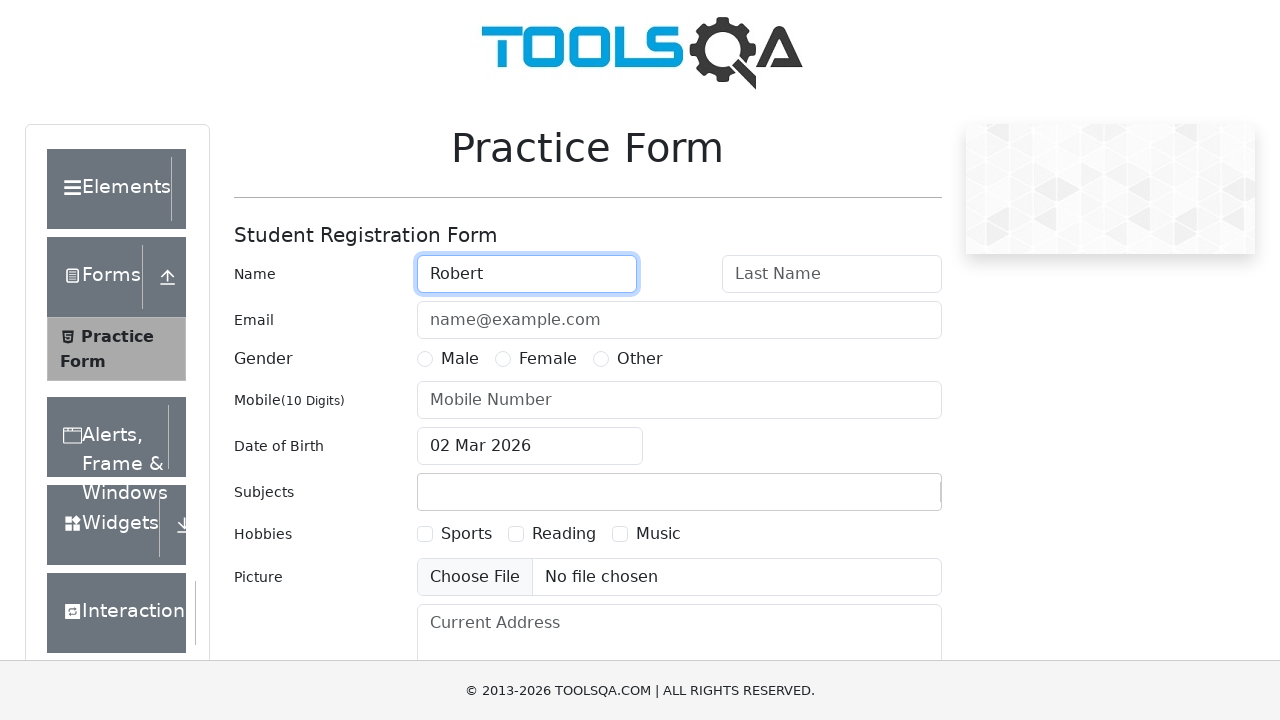

Filled last name with 'Chen' for user #2 on #lastName
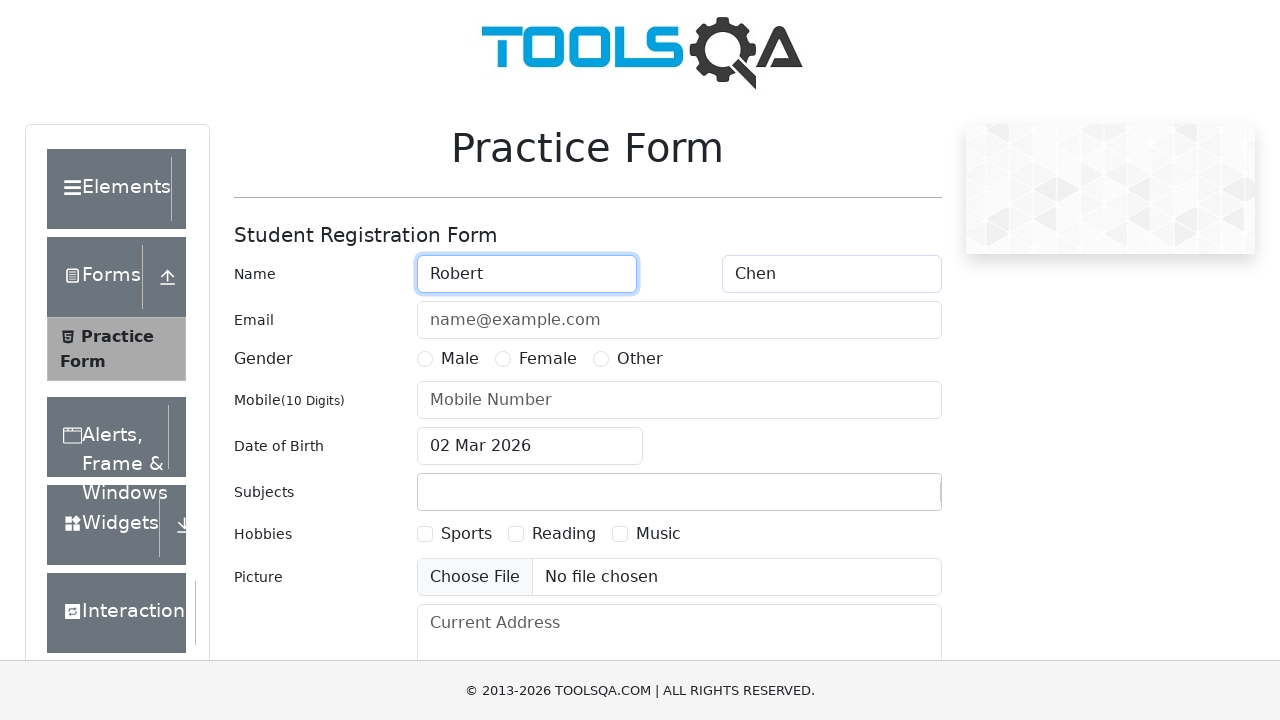

Filled email with 'robert.chen@example.com' for user #2 on #userEmail
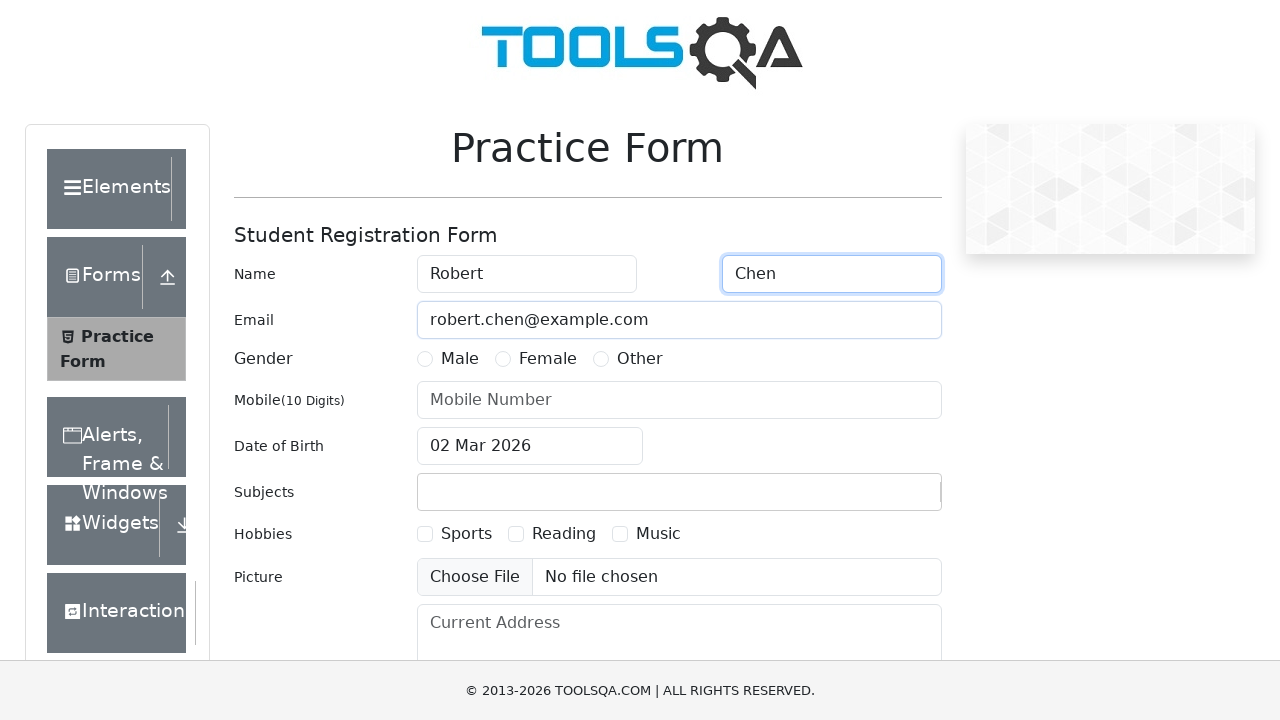

Selected Male gender for user #2 at (460, 359) on label[for='gender-radio-1']
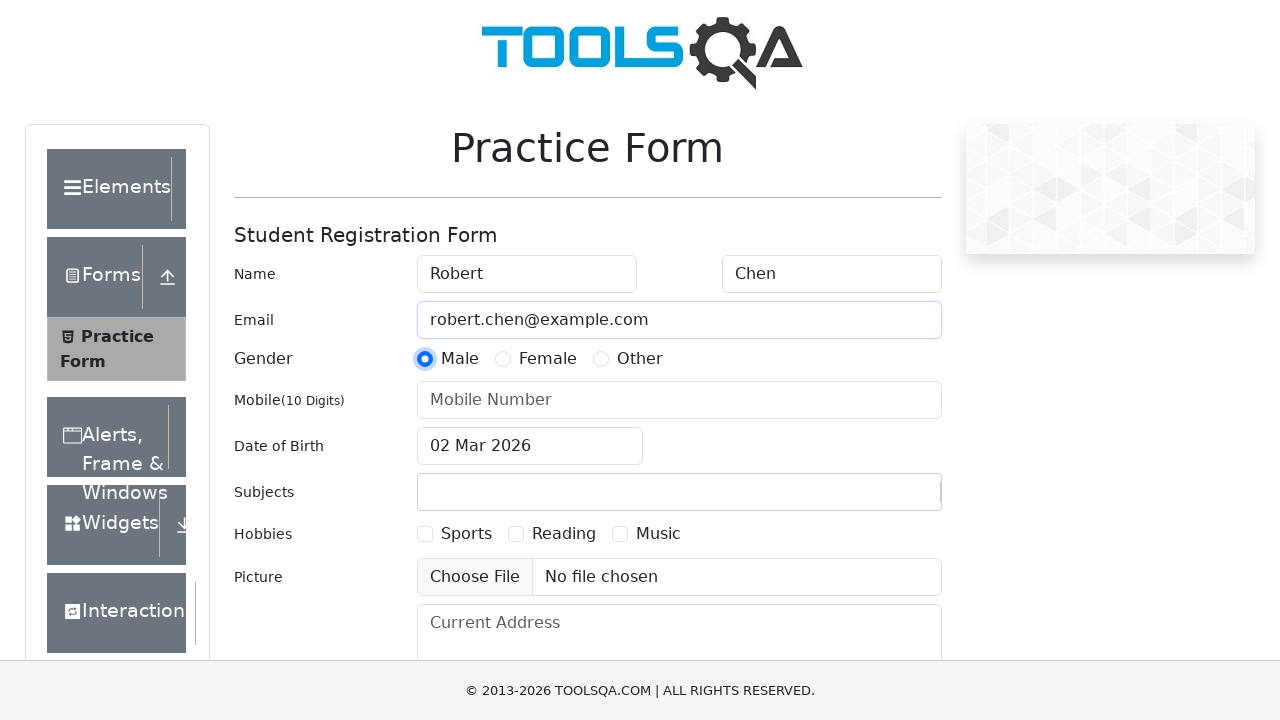

Filled phone number with '5552468135' for user #2 on #userNumber
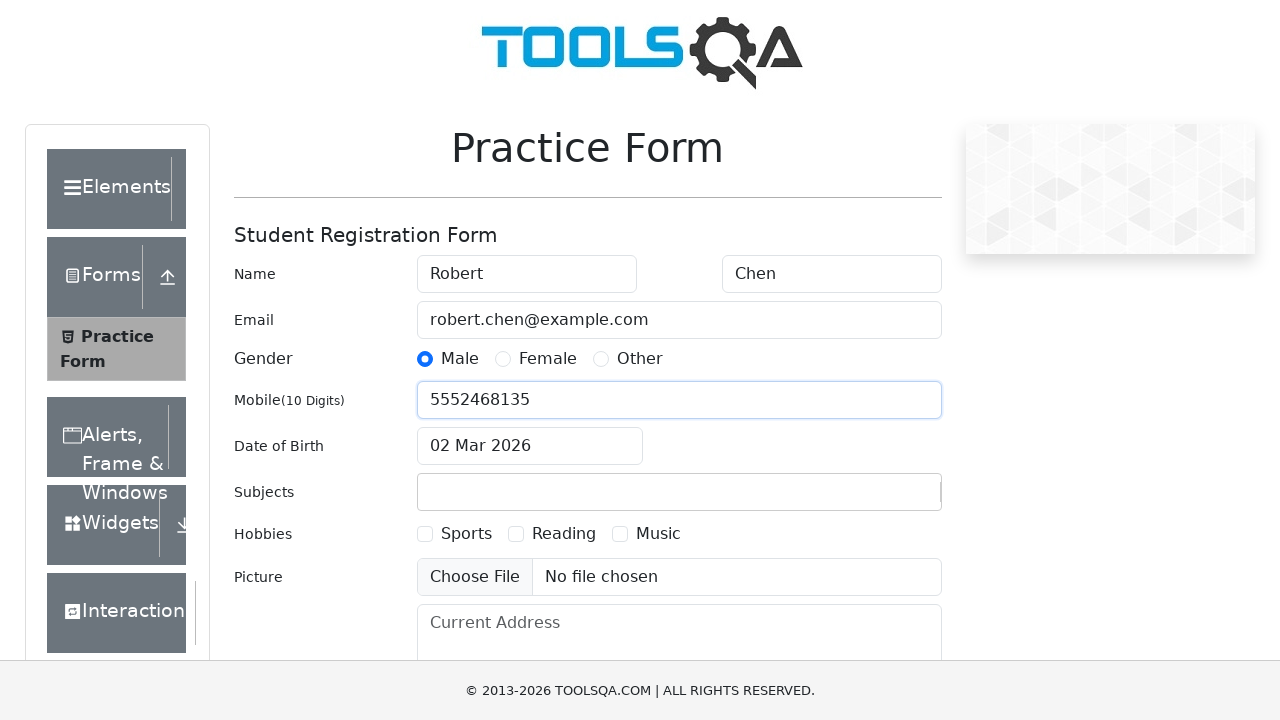

Filled address with '456 Pine Avenue, Seattle' for user #2 on #currentAddress
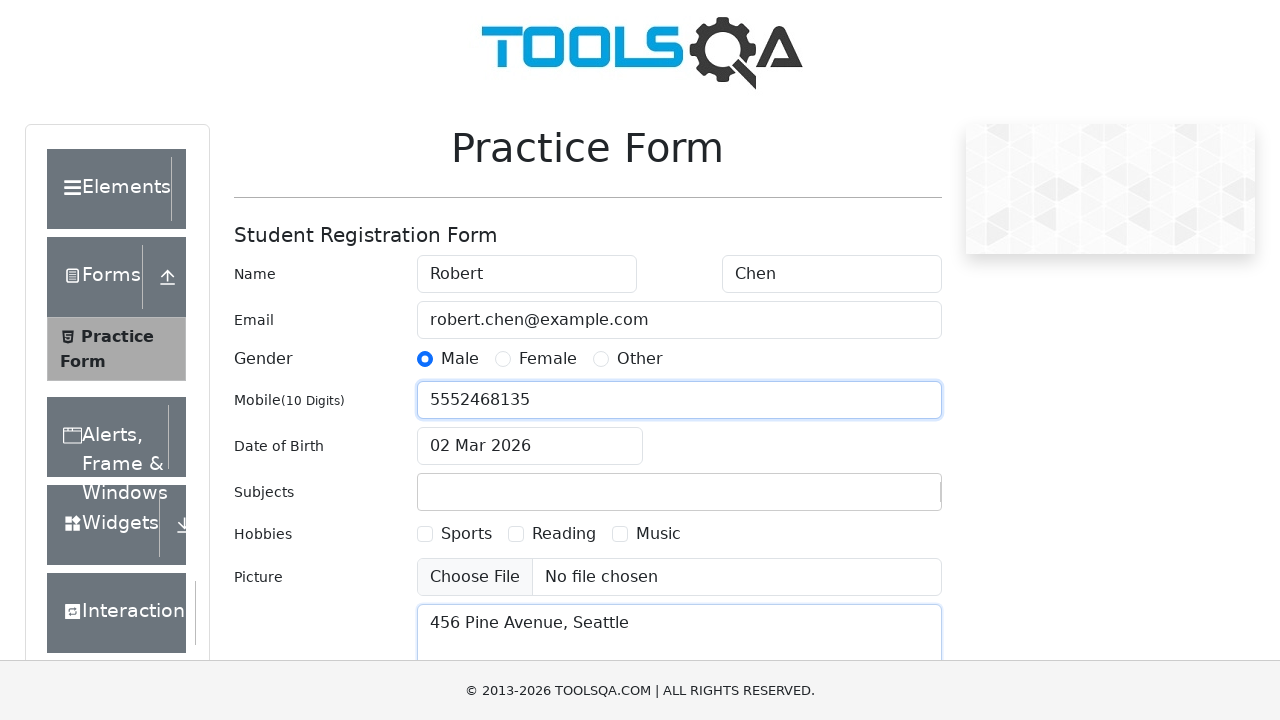

Submitted form for user #2 at (885, 499) on #submit
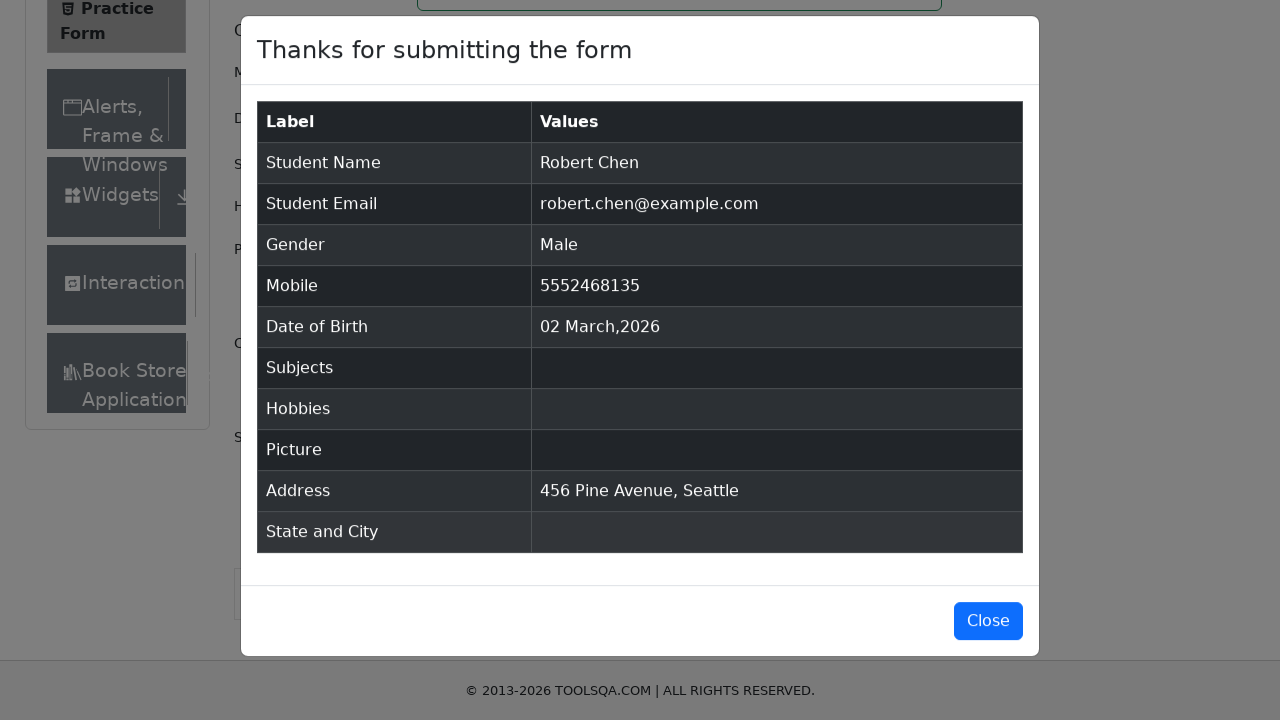

Confirmation modal appeared for user #2
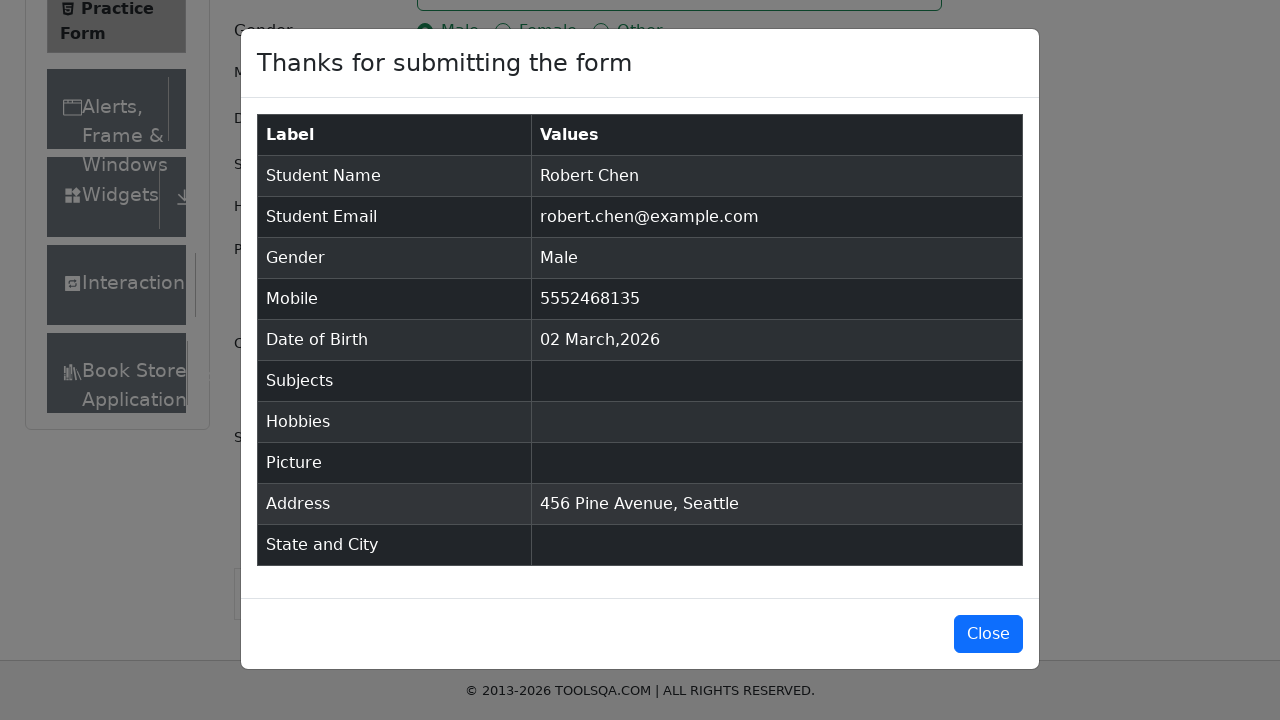

Closed confirmation modal for user #2 at (988, 634) on #closeLargeModal
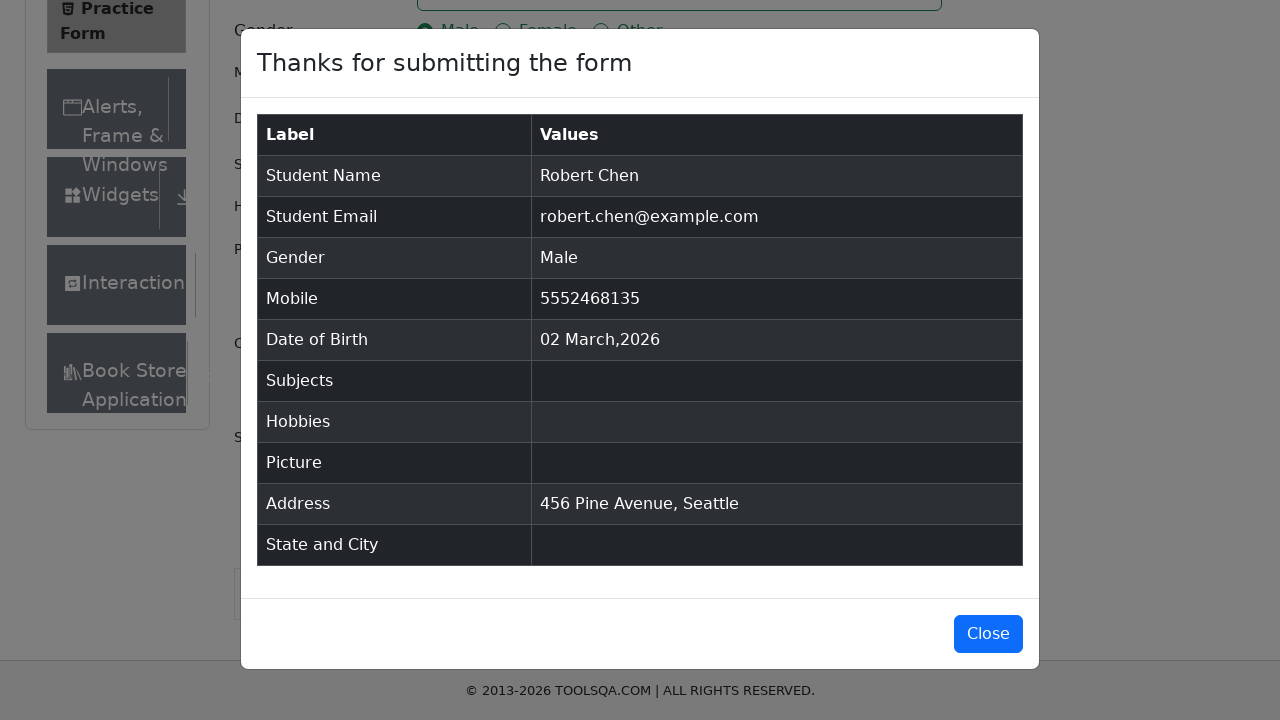

Navigated back to form for user #3
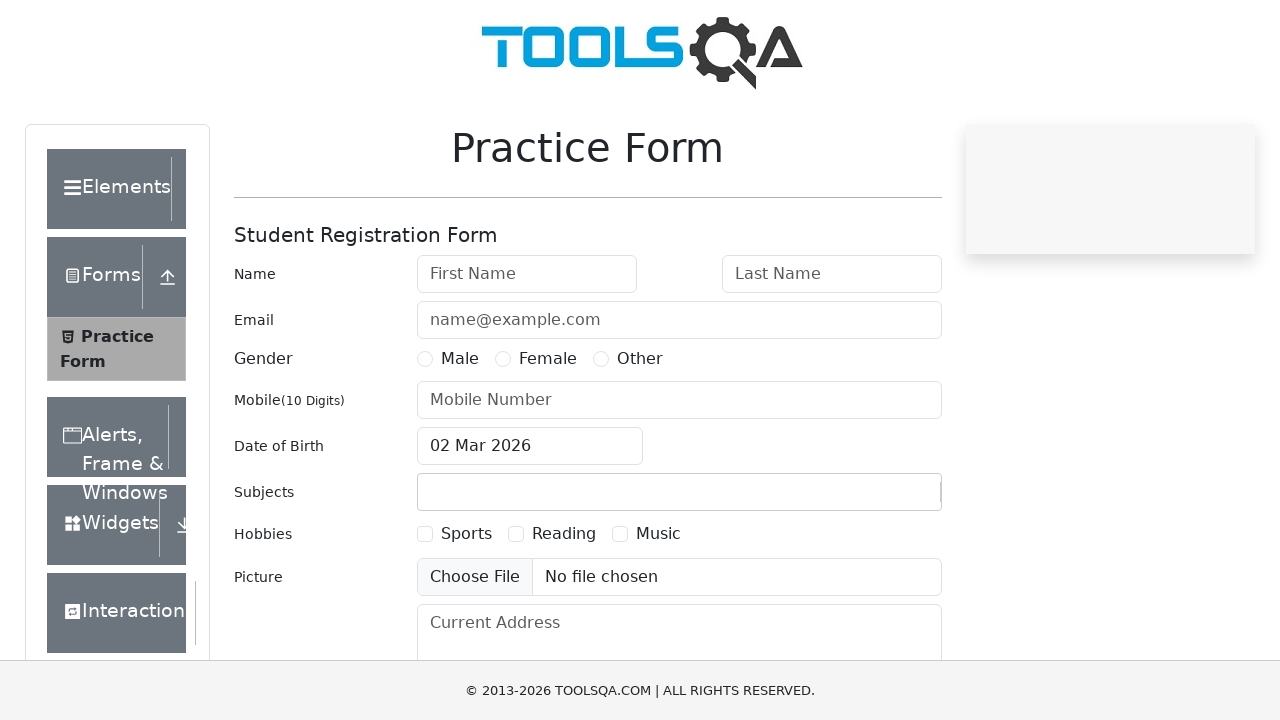

Filled first name with 'Amanda' for user #3 on #firstName
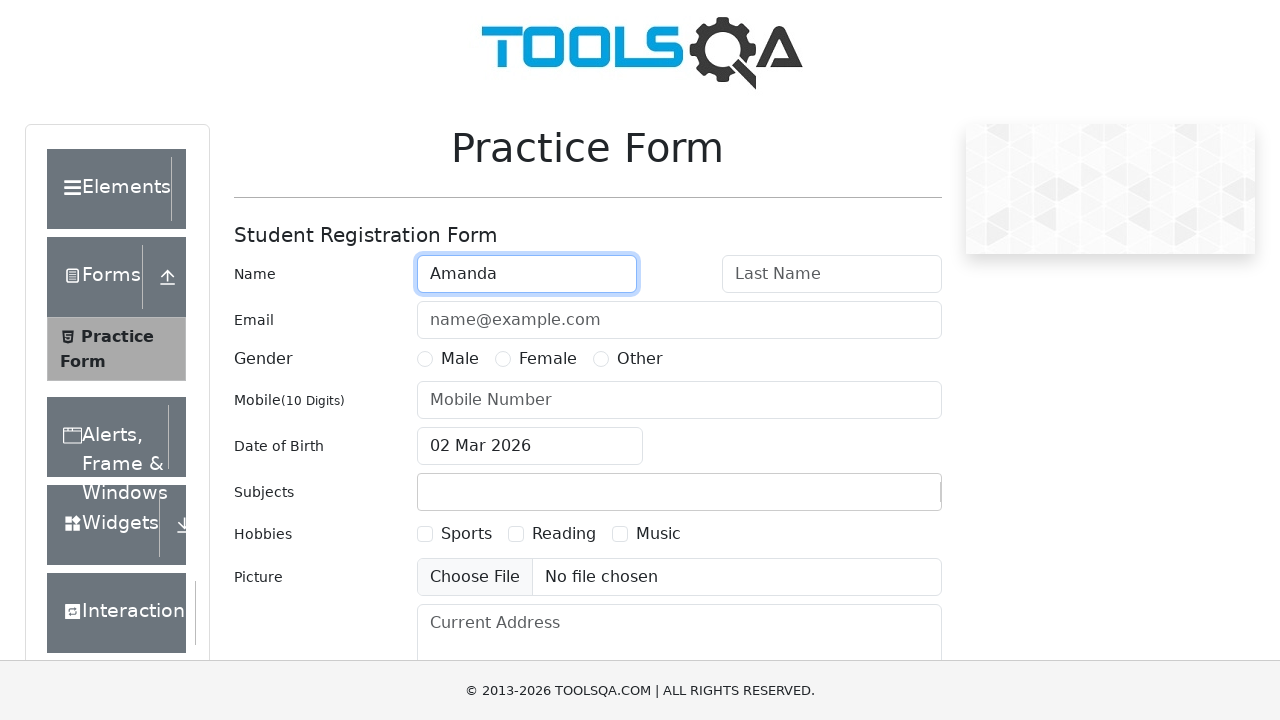

Filled last name with 'Williams' for user #3 on #lastName
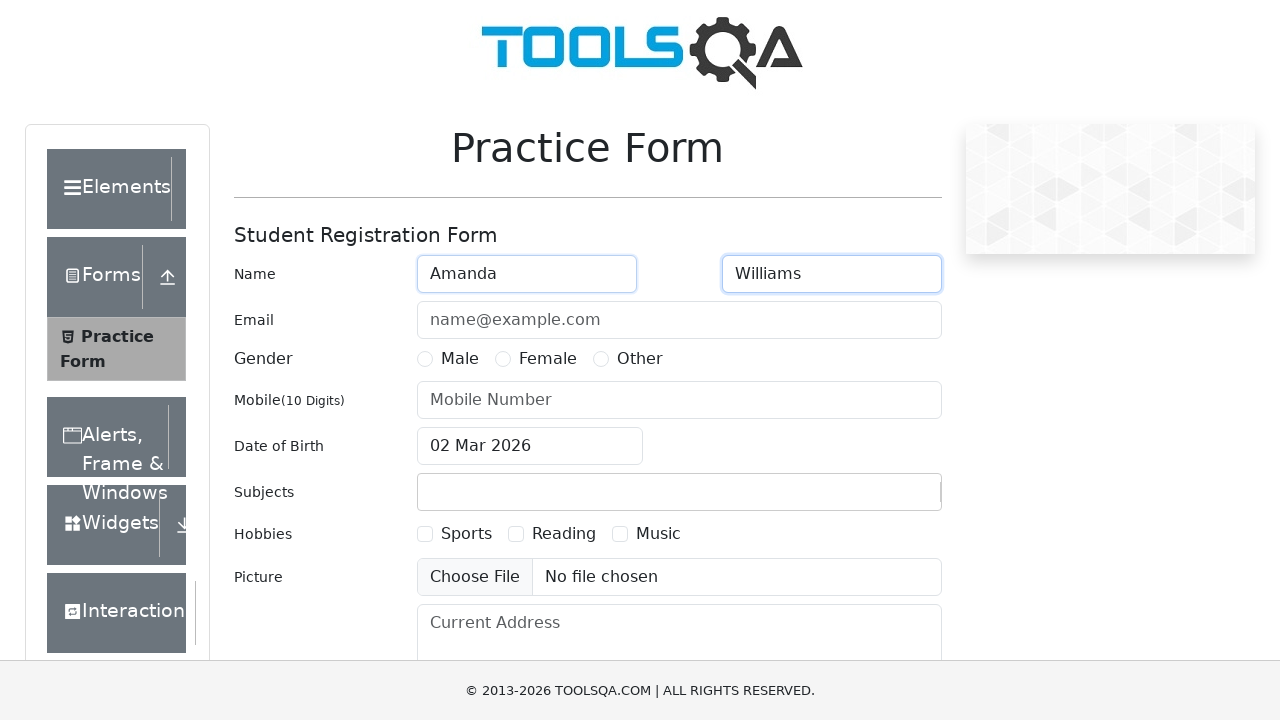

Filled email with 'amanda.williams@example.com' for user #3 on #userEmail
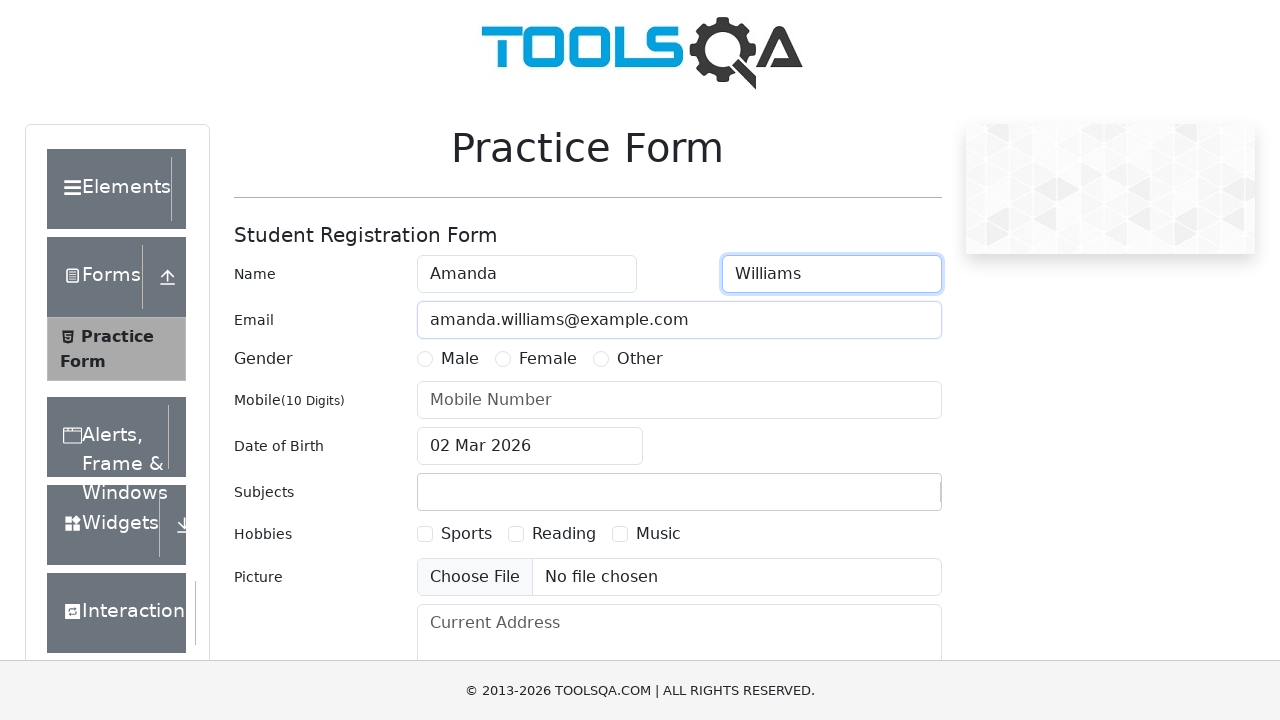

Selected Other gender for user #3 at (640, 359) on label[for='gender-radio-3']
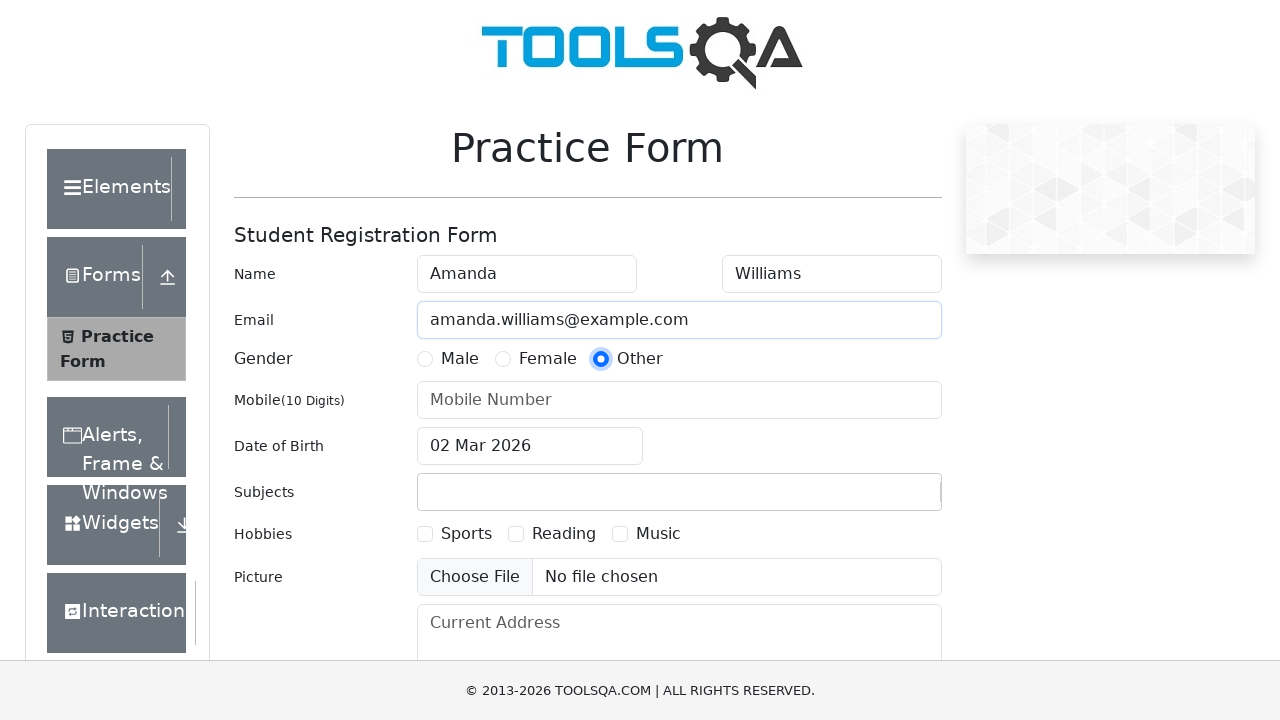

Filled phone number with '5553691472' for user #3 on #userNumber
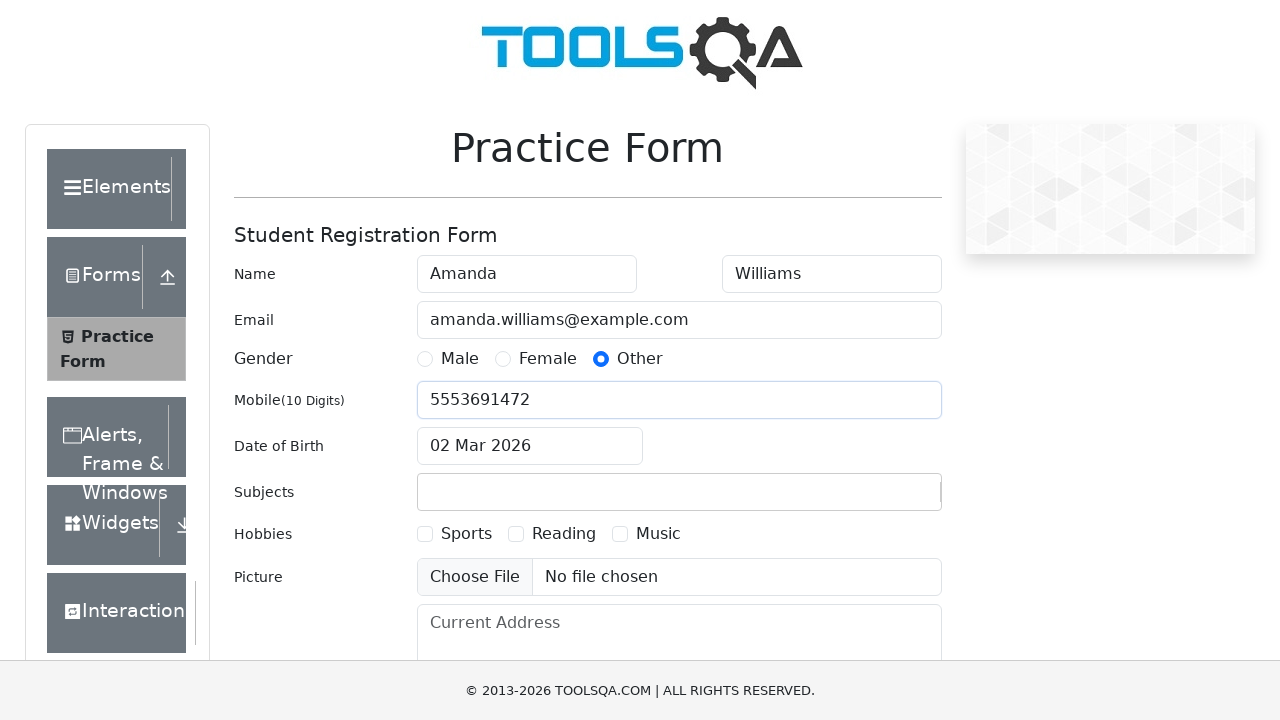

Filled address with '789 Maple Drive, Denver' for user #3 on #currentAddress
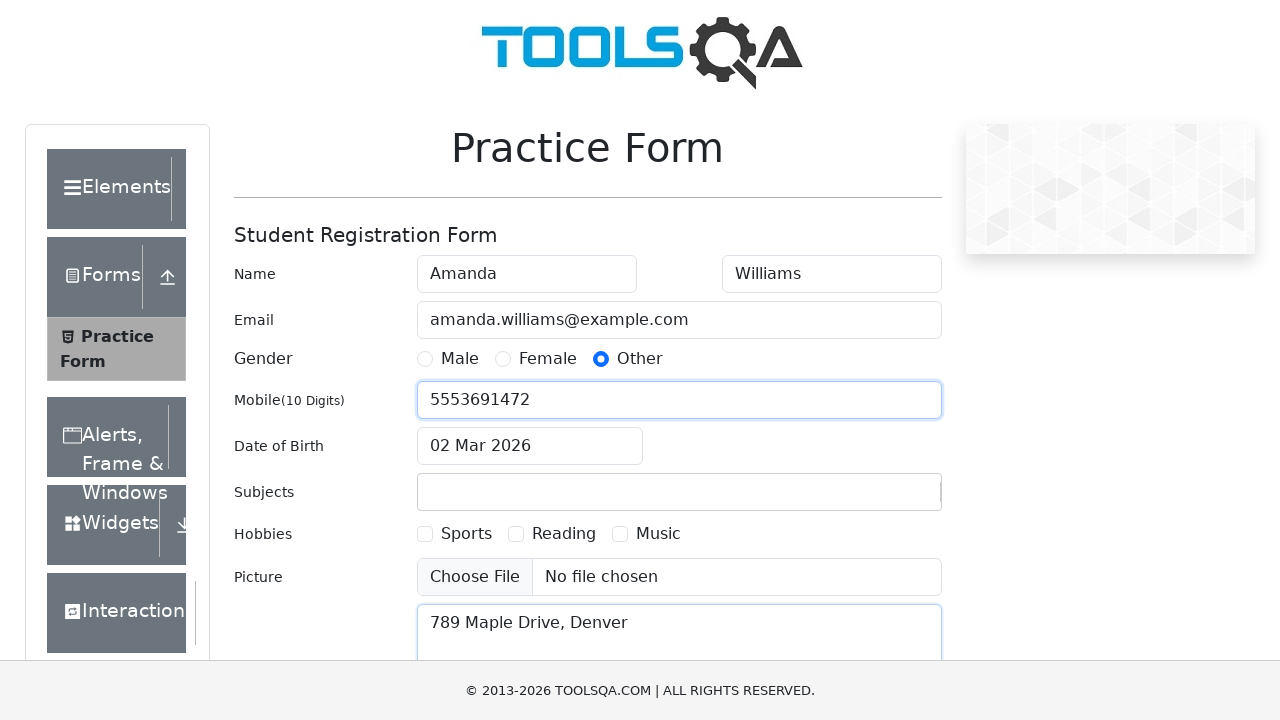

Submitted form for user #3 at (885, 499) on #submit
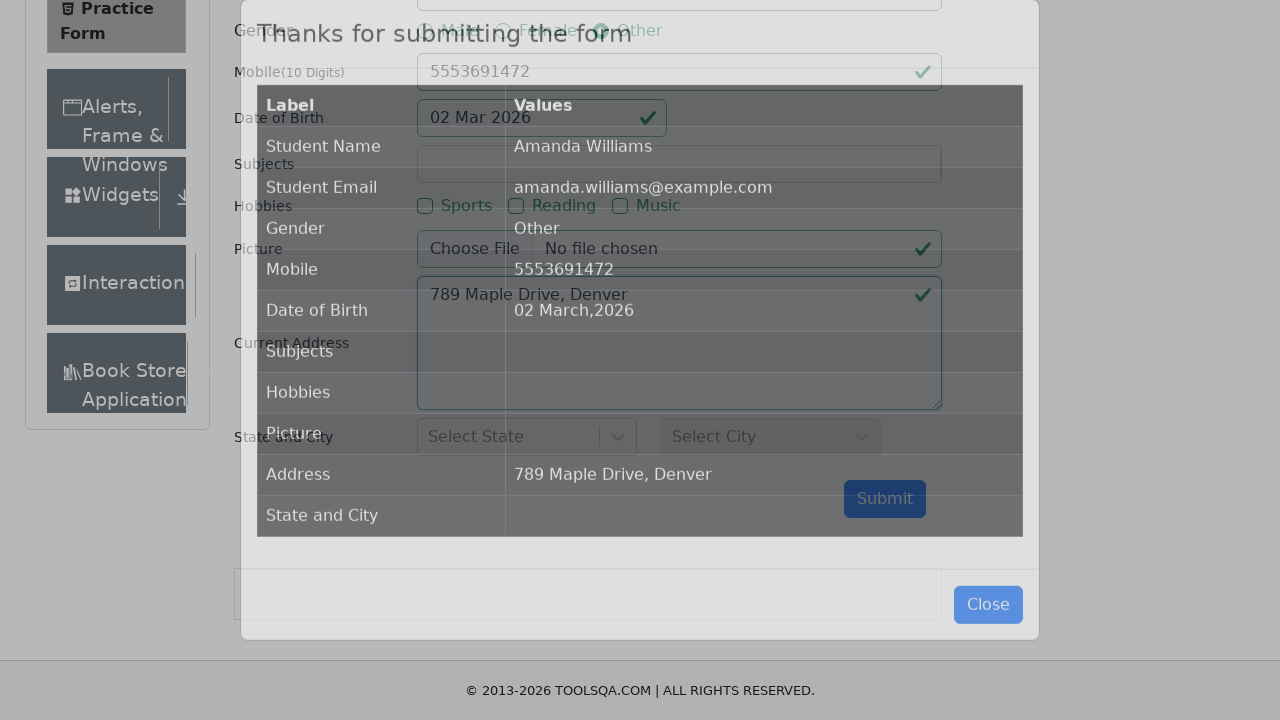

Confirmation modal appeared for user #3
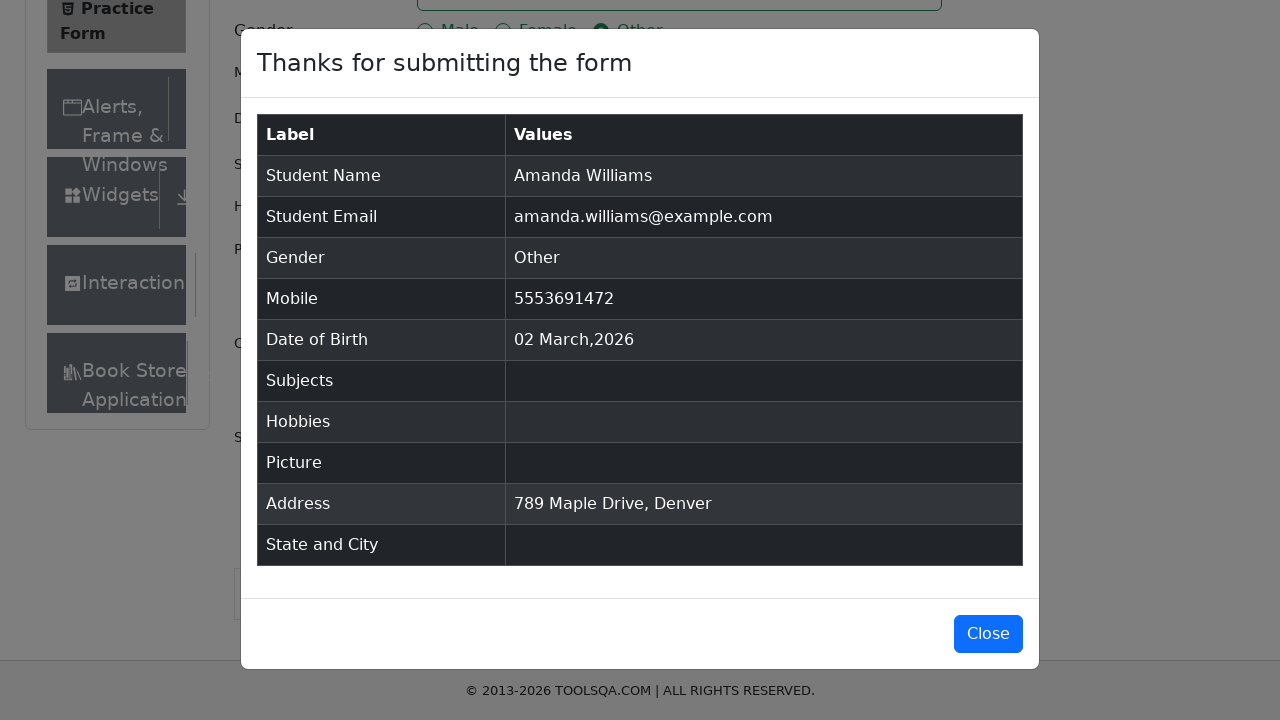

Closed confirmation modal for user #3 at (988, 634) on #closeLargeModal
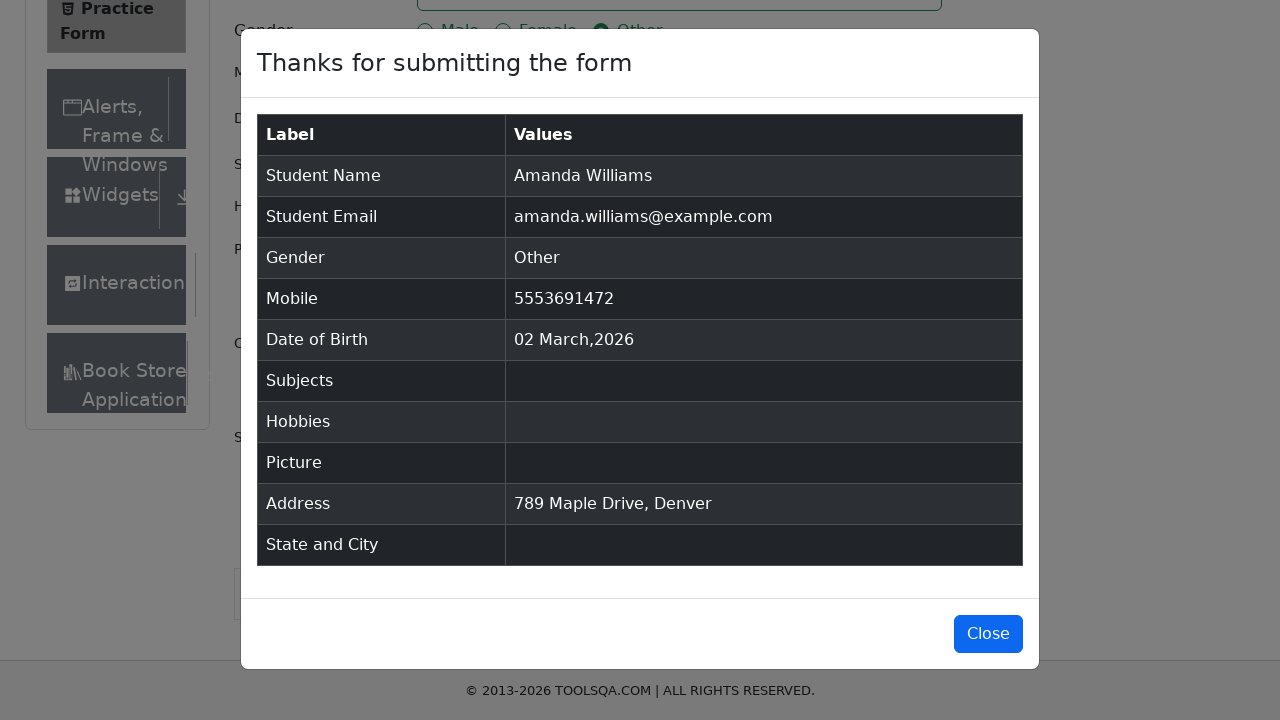

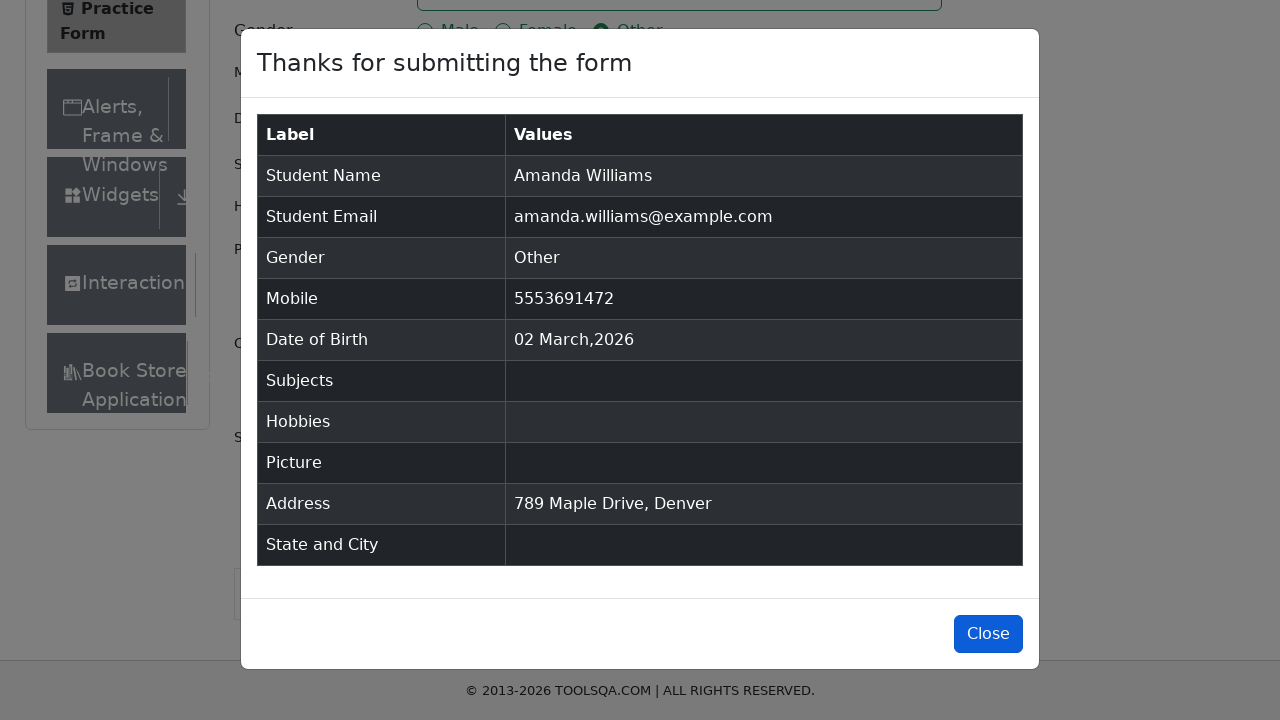